Tests last name field validation with exactly 30 Cyrillic letters

Starting URL: https://b2c.passport.rt.ru

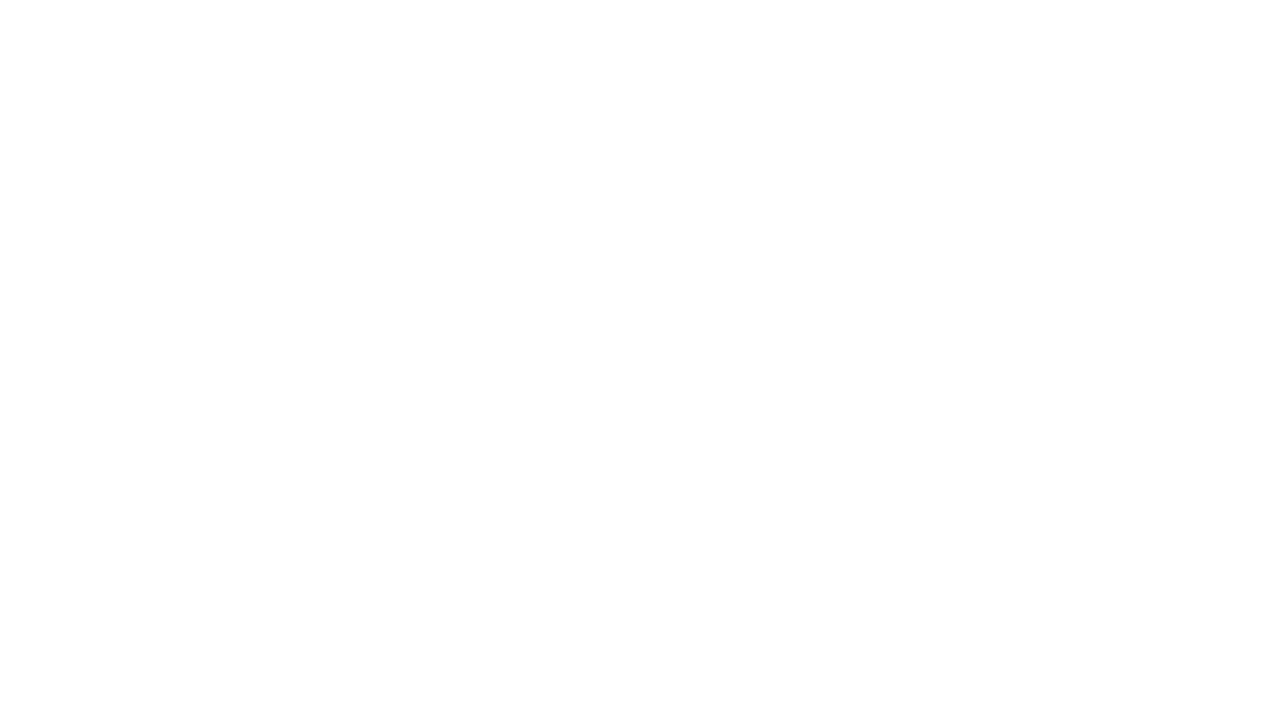

Clicked register button at (1010, 660) on #kc-register
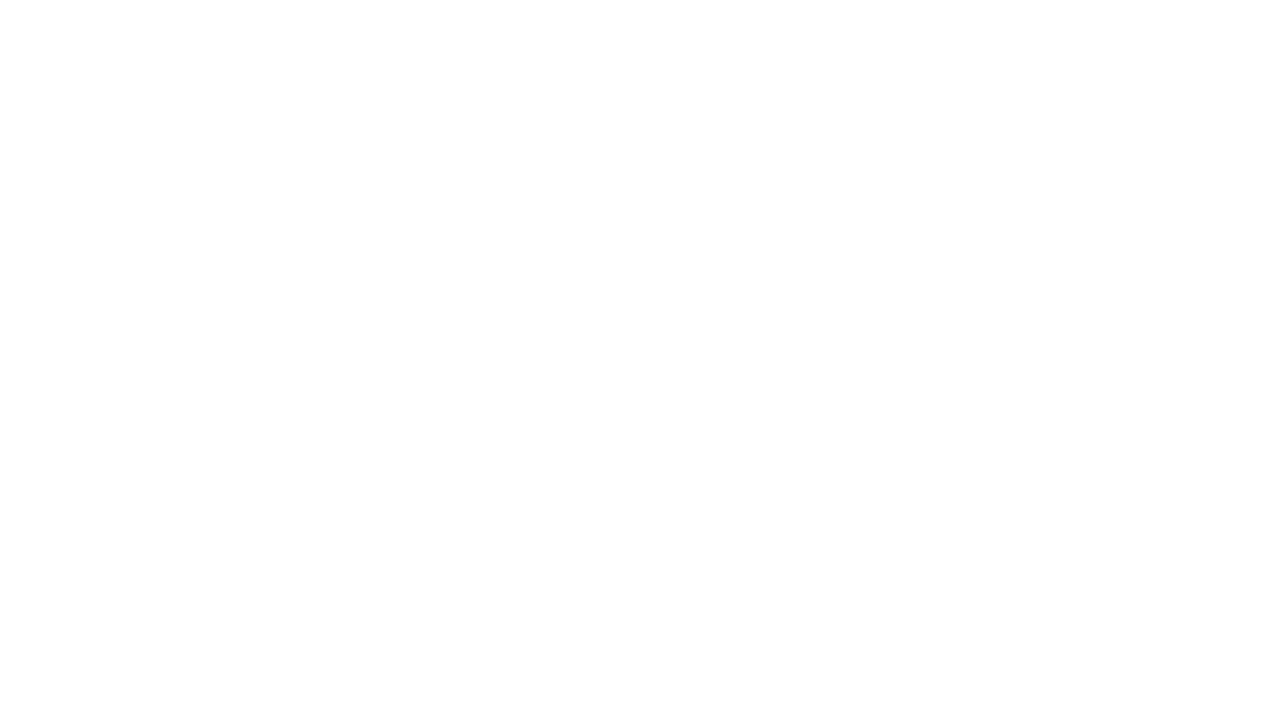

Filled last name field with exactly 30 Cyrillic letters on input[name='lastName']
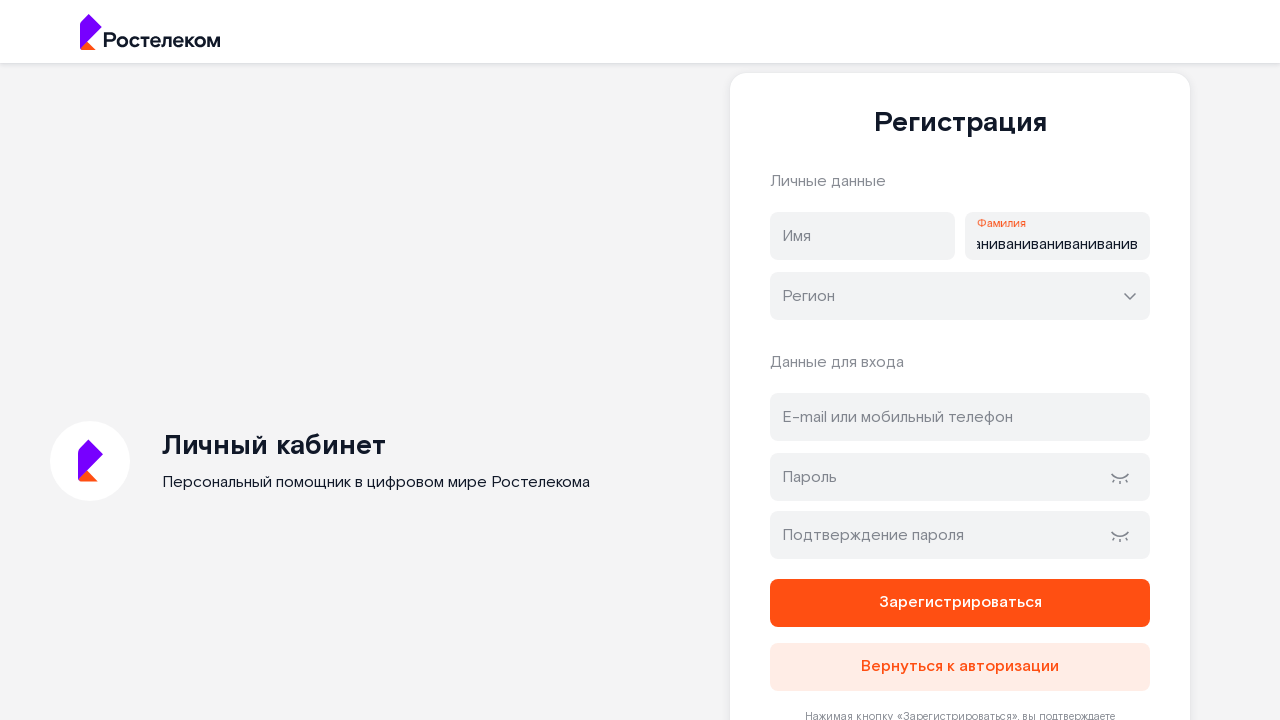

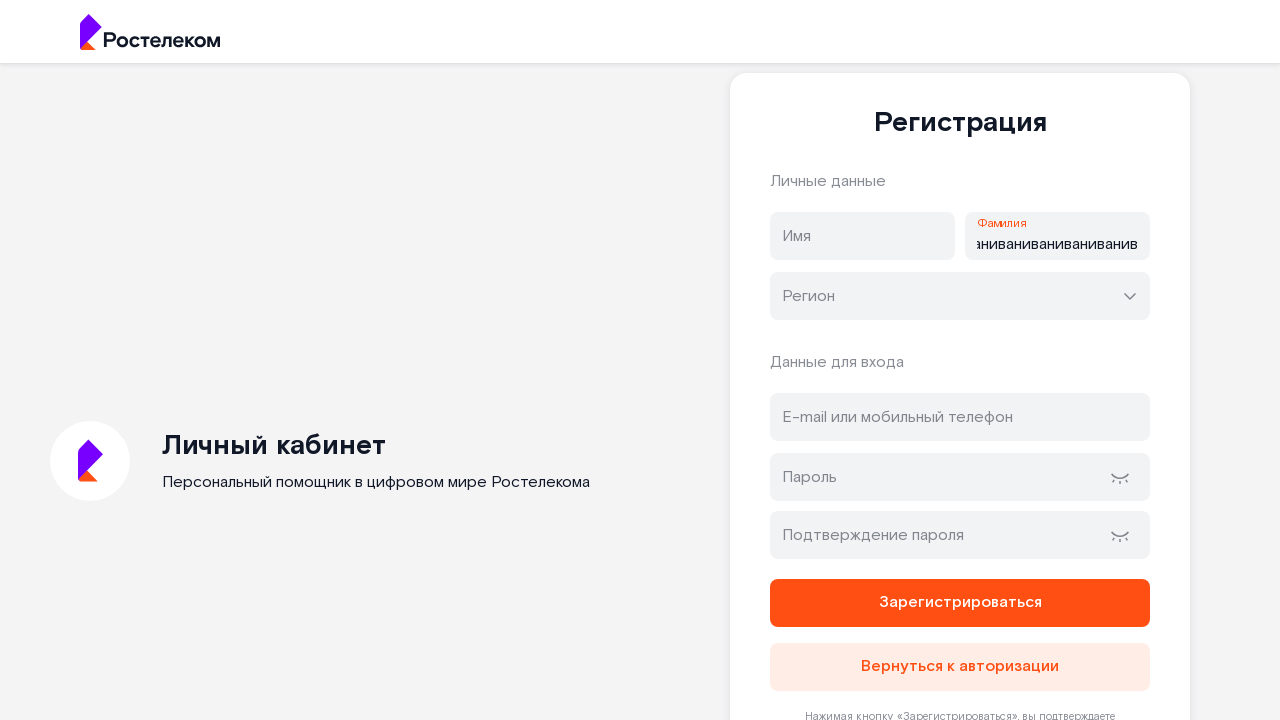